Tests window handling by opening a new window, interacting with elements in the new window, and then closing it

Starting URL: https://www.leafground.com/window.xhtml

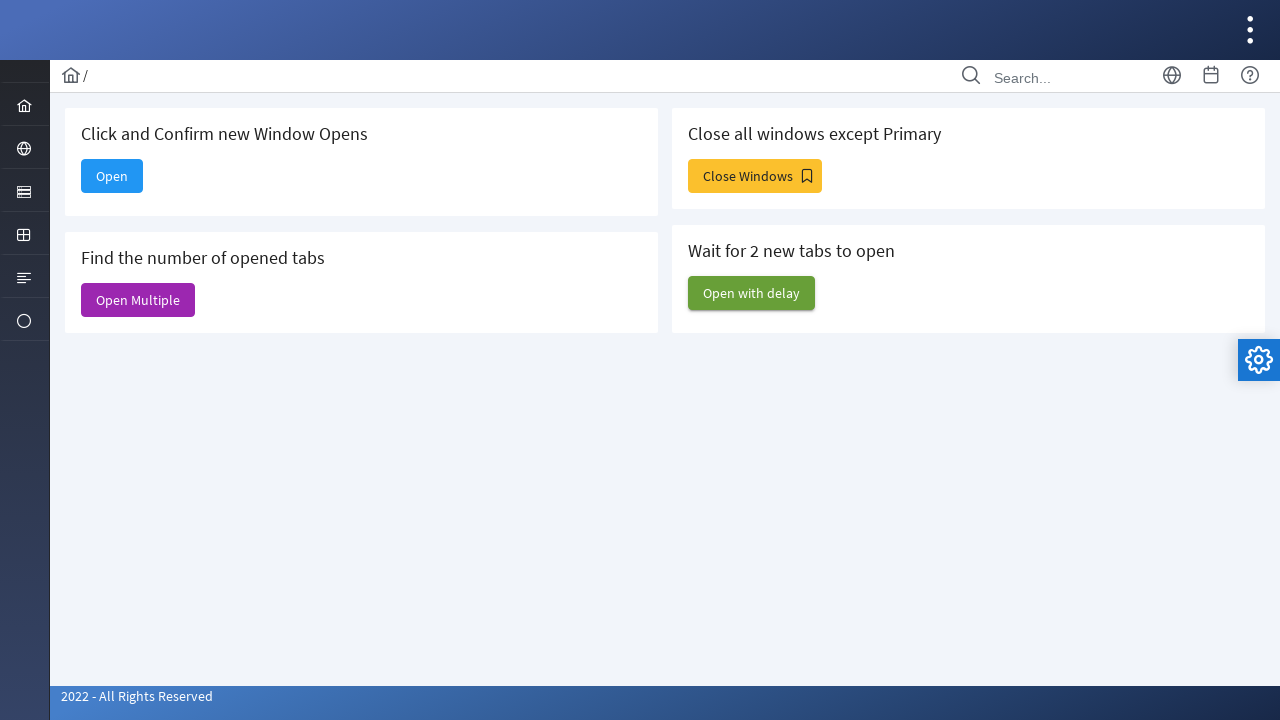

Clicked button to open new window at (112, 176) on xpath=//*[@id="j_idt88:new"]/span
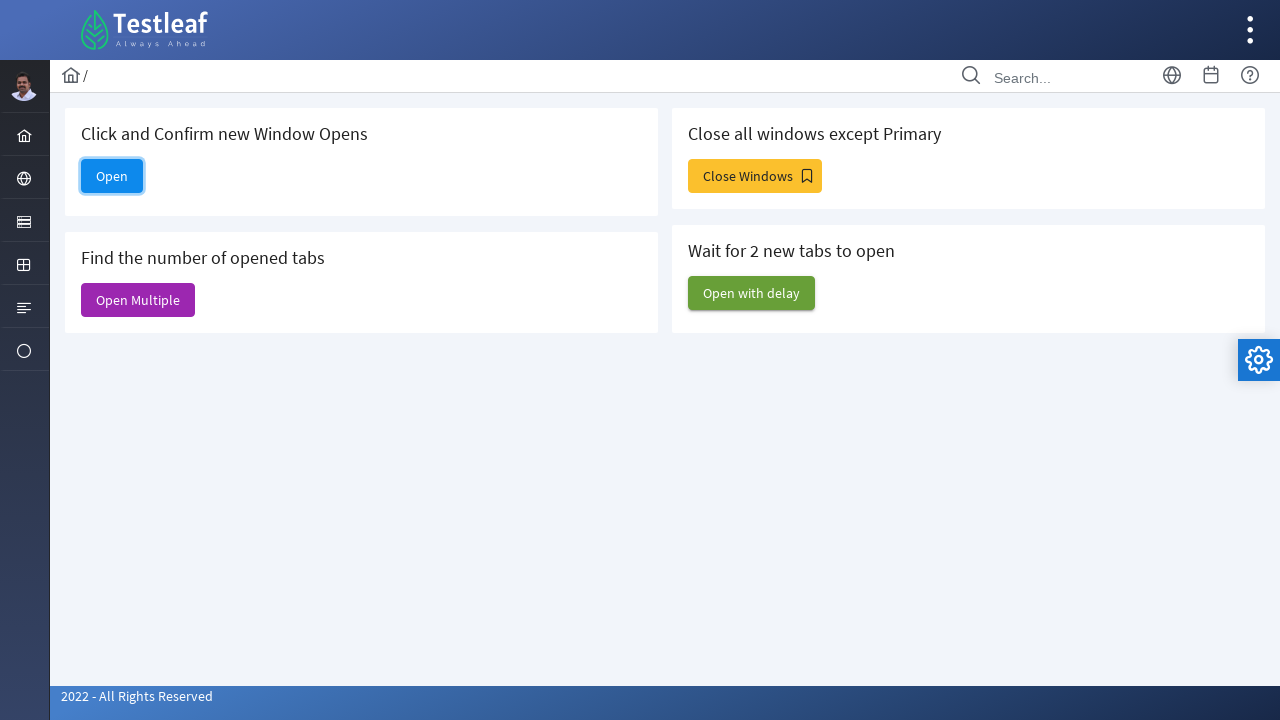

New window/tab opened and page object captured
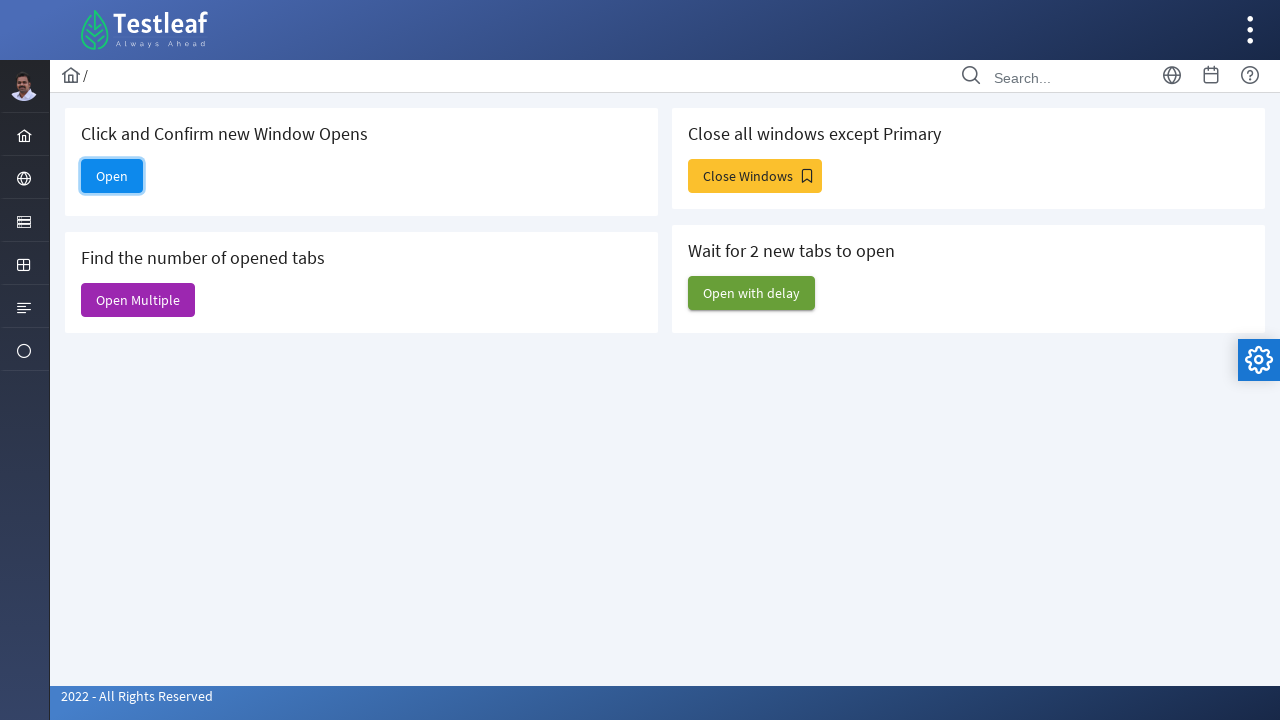

Clicked settings button in new window at (1259, 360) on xpath=//*[@id="layout-config-button"]/i
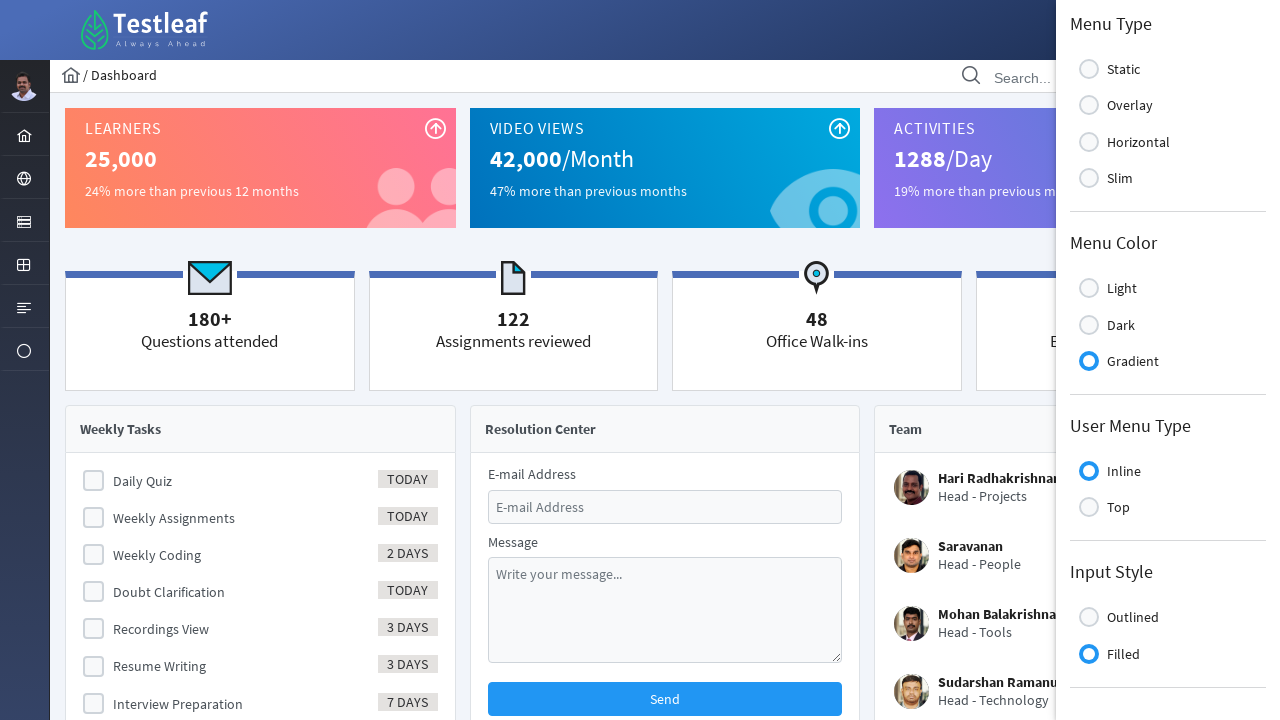

Closed the new window
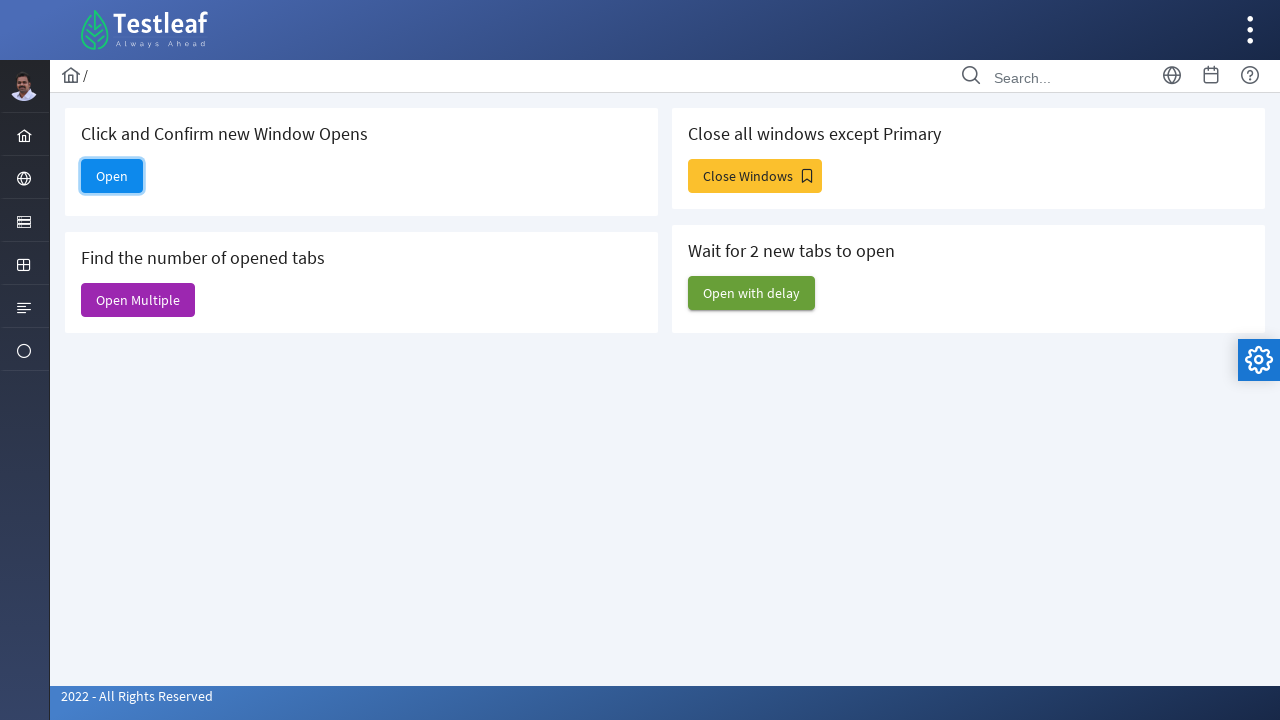

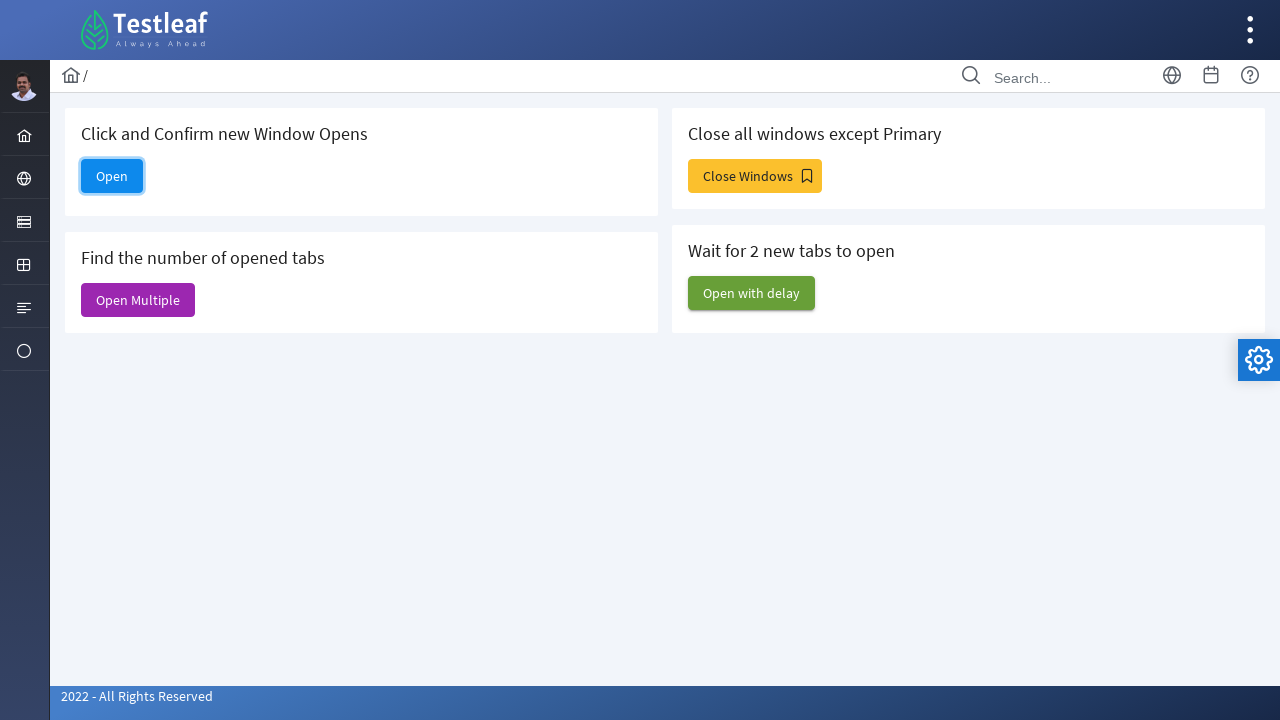